Tests number input field with scientific notation by typing '1.2e2' and verifying it's accepted

Starting URL: https://the-internet.herokuapp.com/inputs

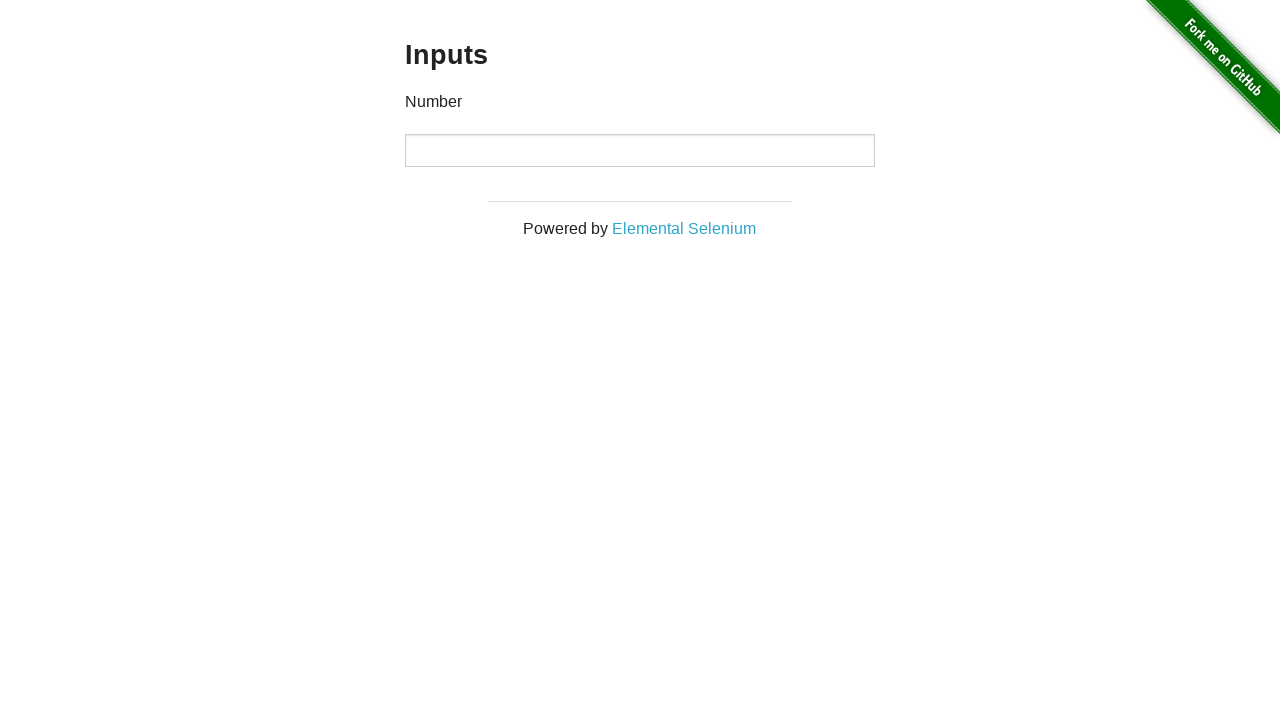

Clicked on number input field at (640, 150) on input
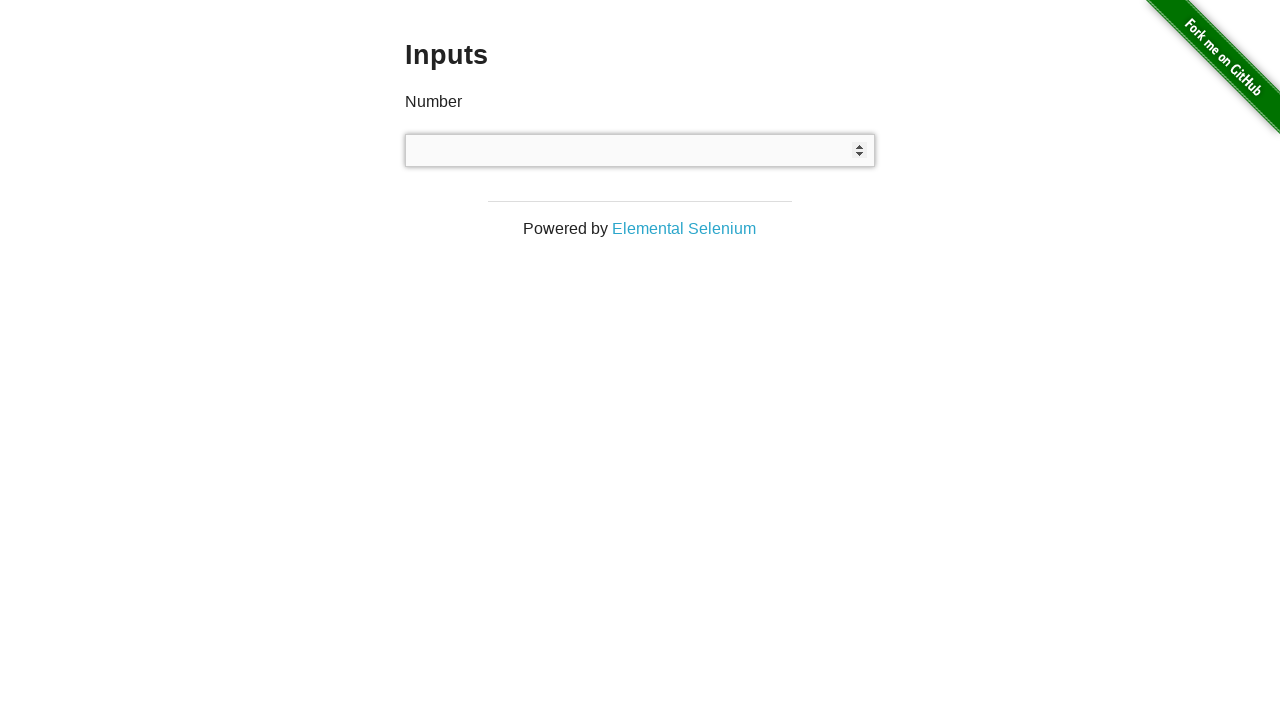

Typed scientific notation '1.2e2' into input field
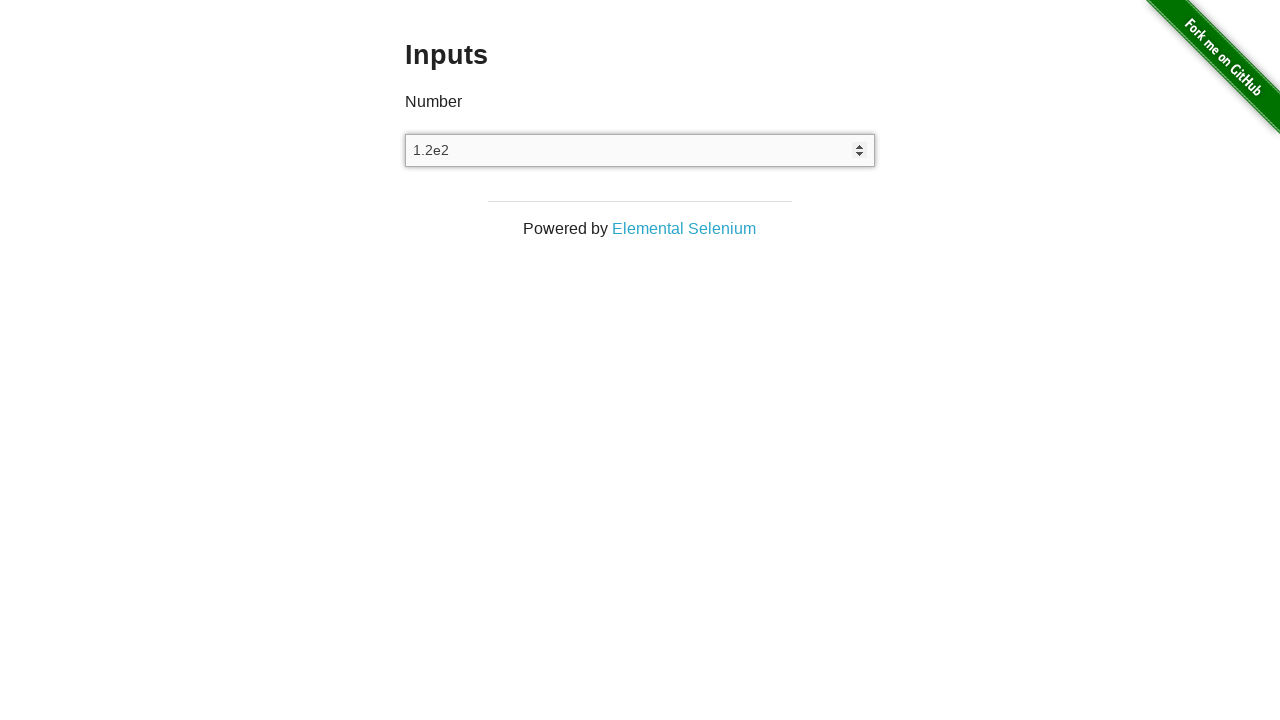

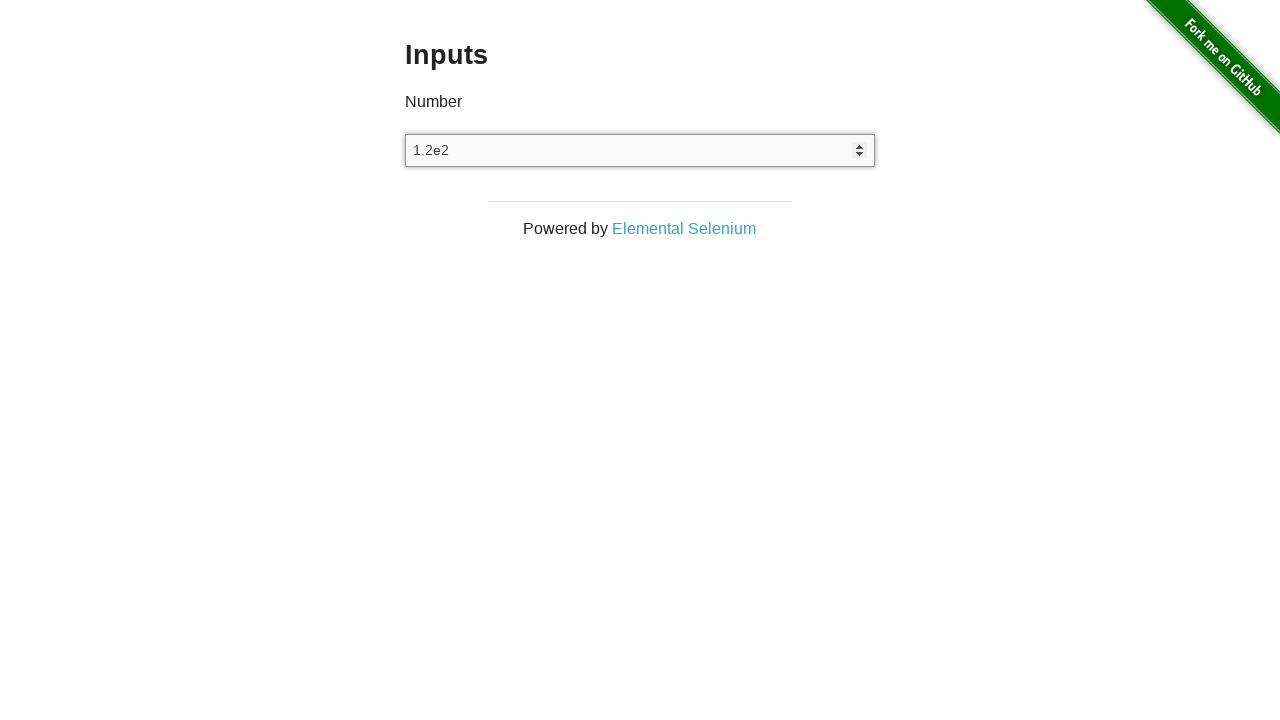